Tests a signup/contact form by filling in first name, last name, and email fields, then submitting the form.

Starting URL: https://secure-retreat-92358.herokuapp.com/

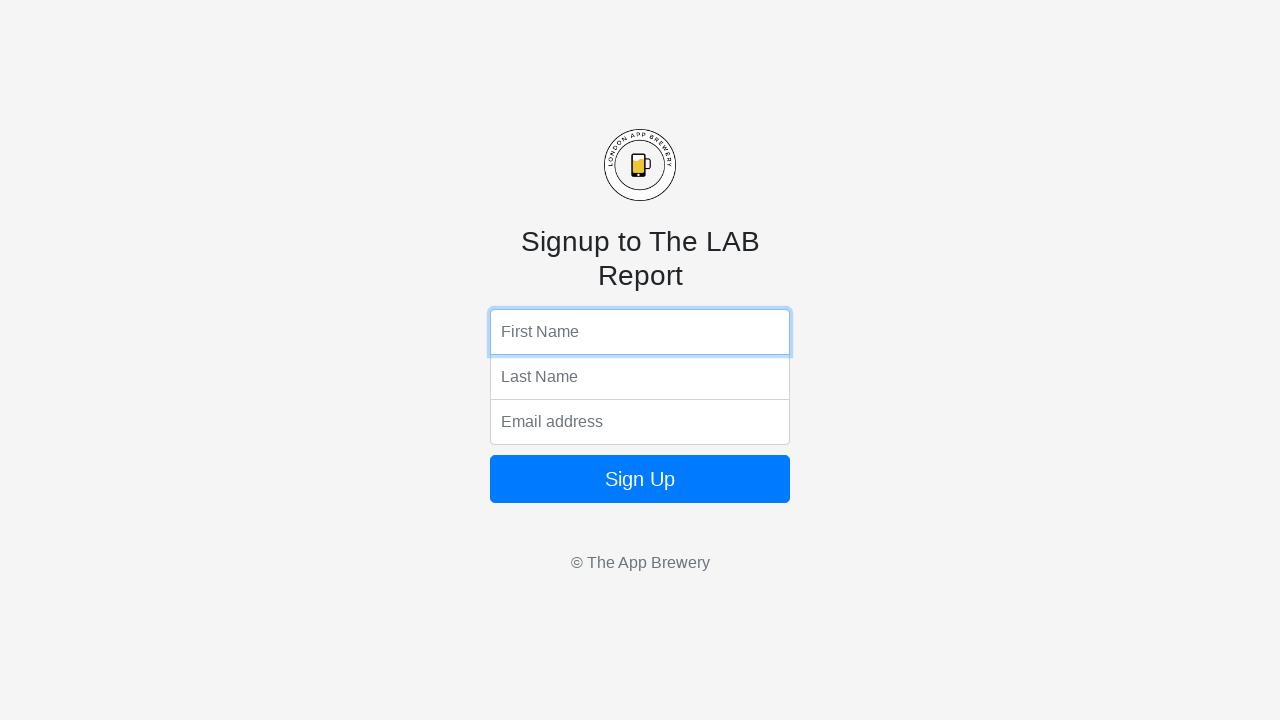

Filled first name field with 'Marcus' on input[name='fName']
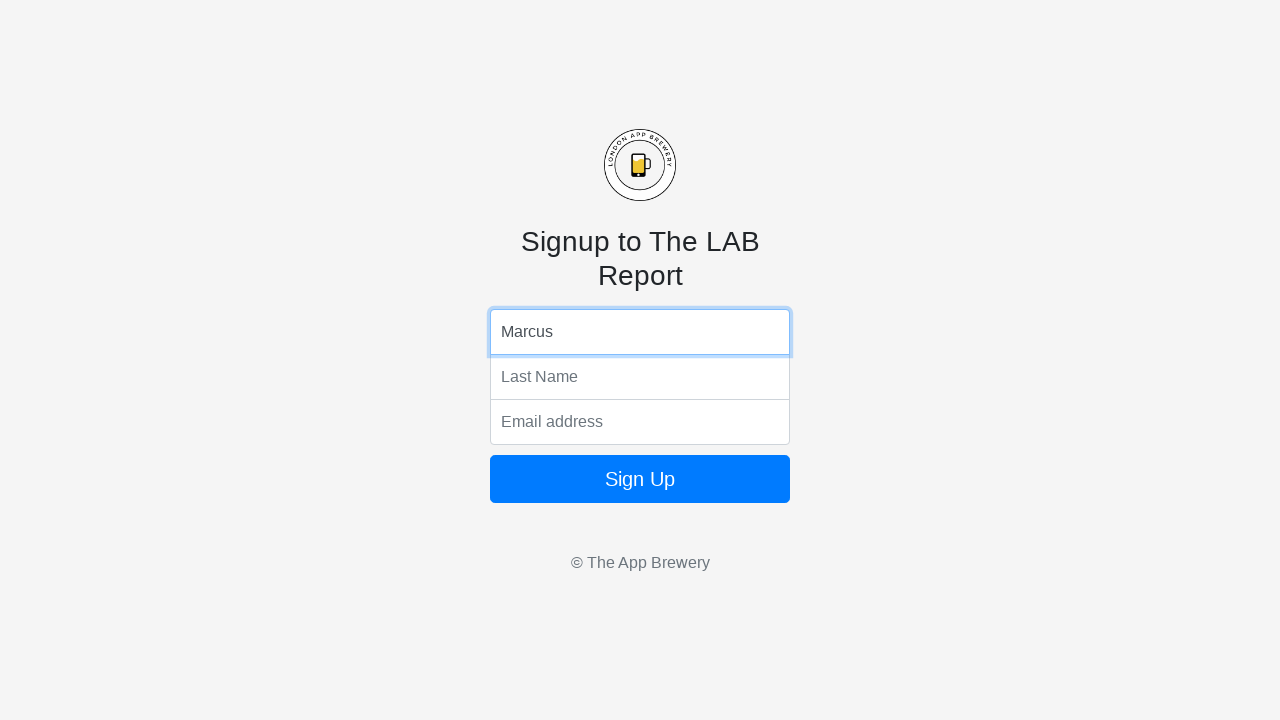

Filled last name field with 'Thompson' on input[name='lName']
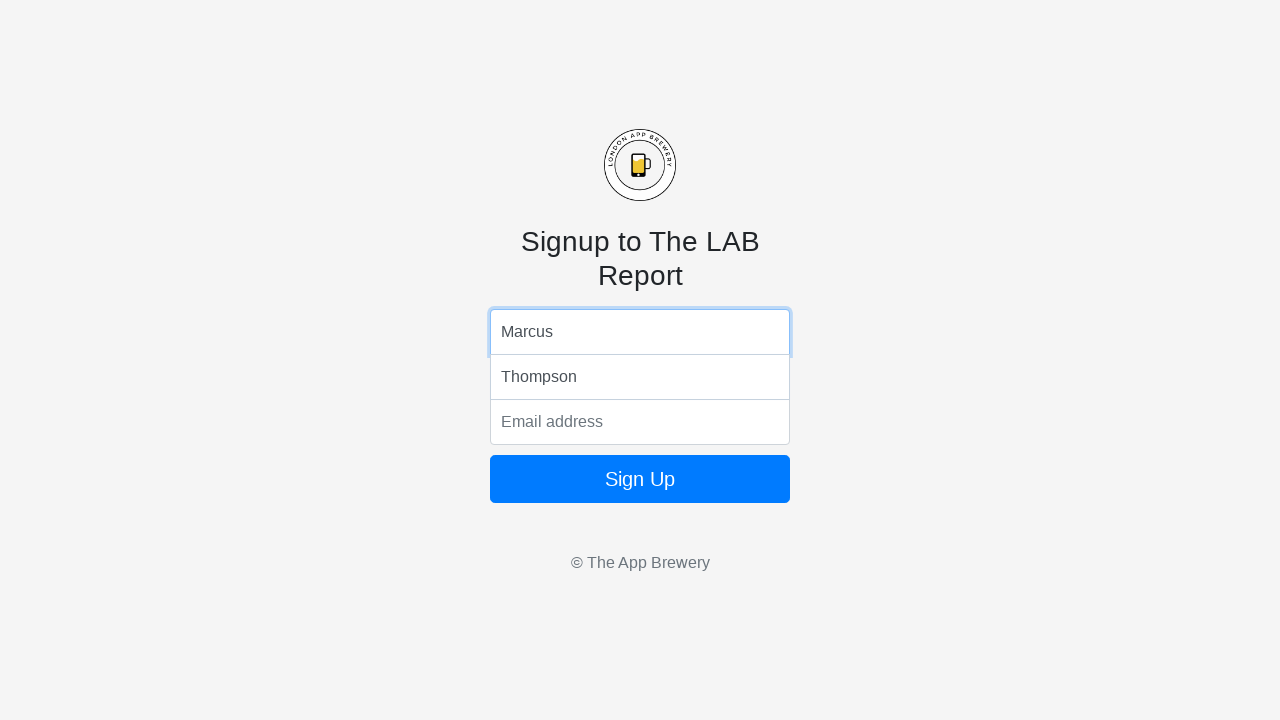

Filled email field with 'marcus.thompson@example.com' on input[name='email']
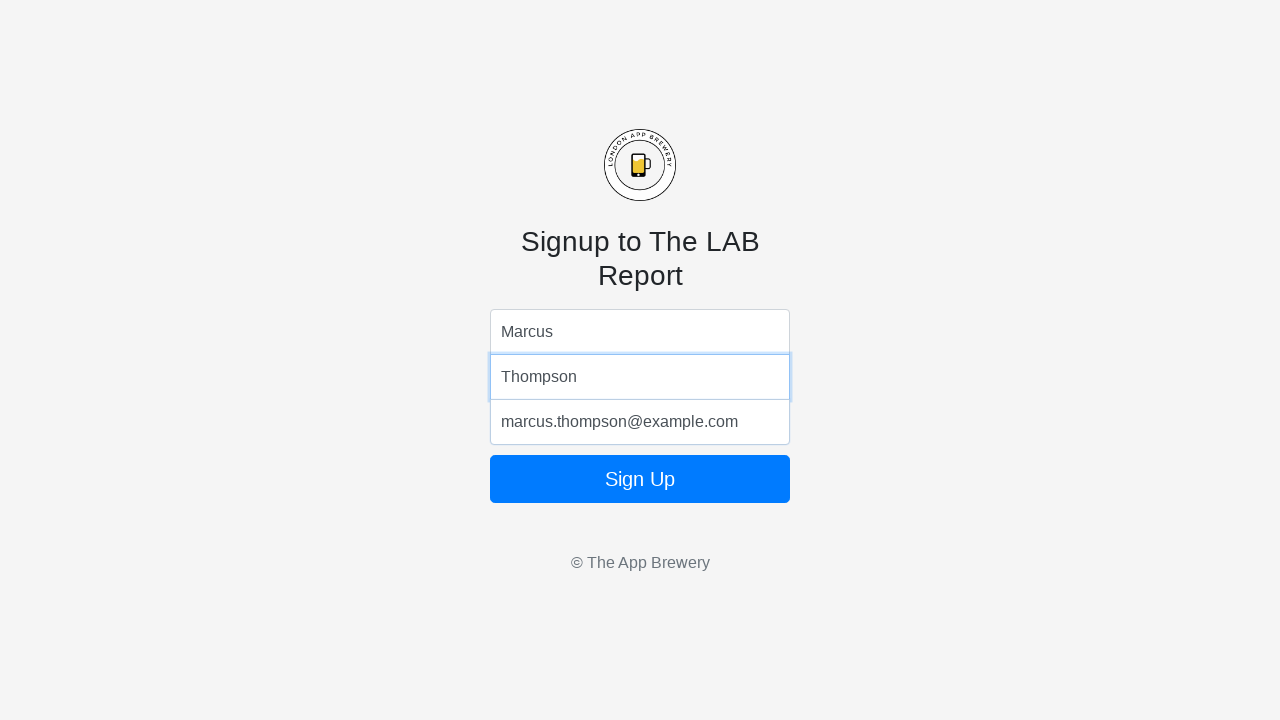

Clicked form submit button at (640, 479) on form.form-signin button
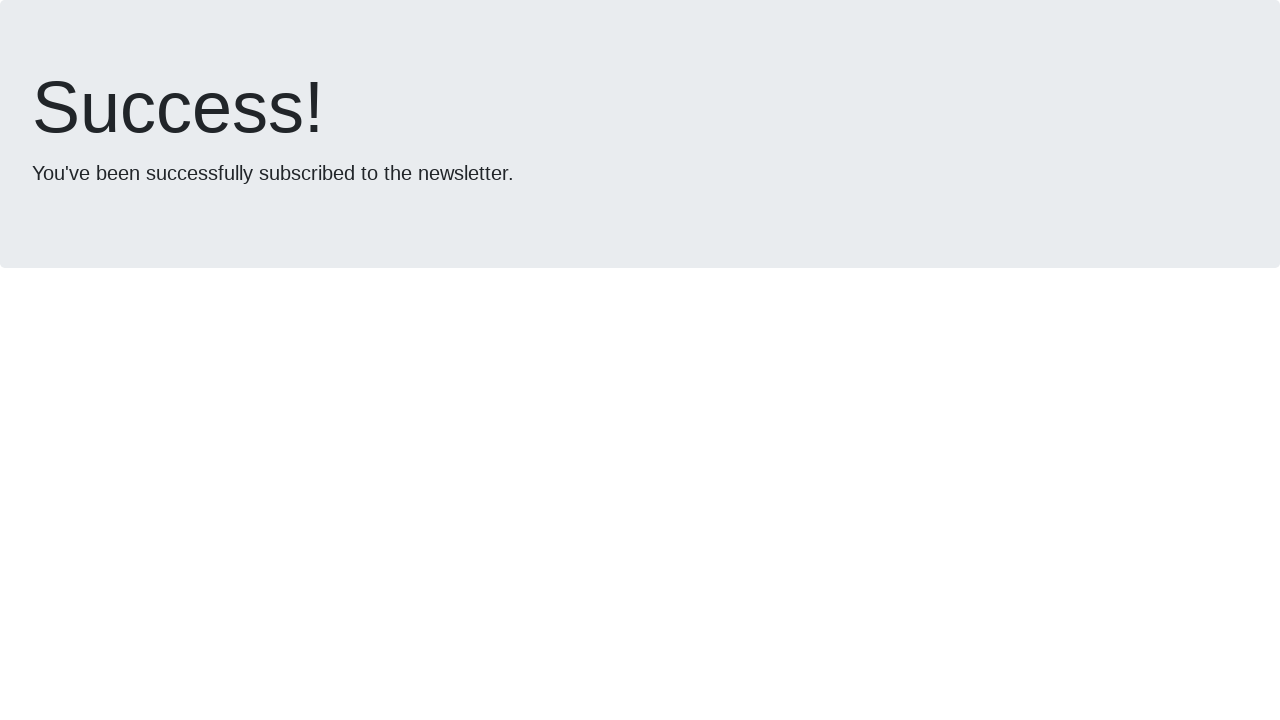

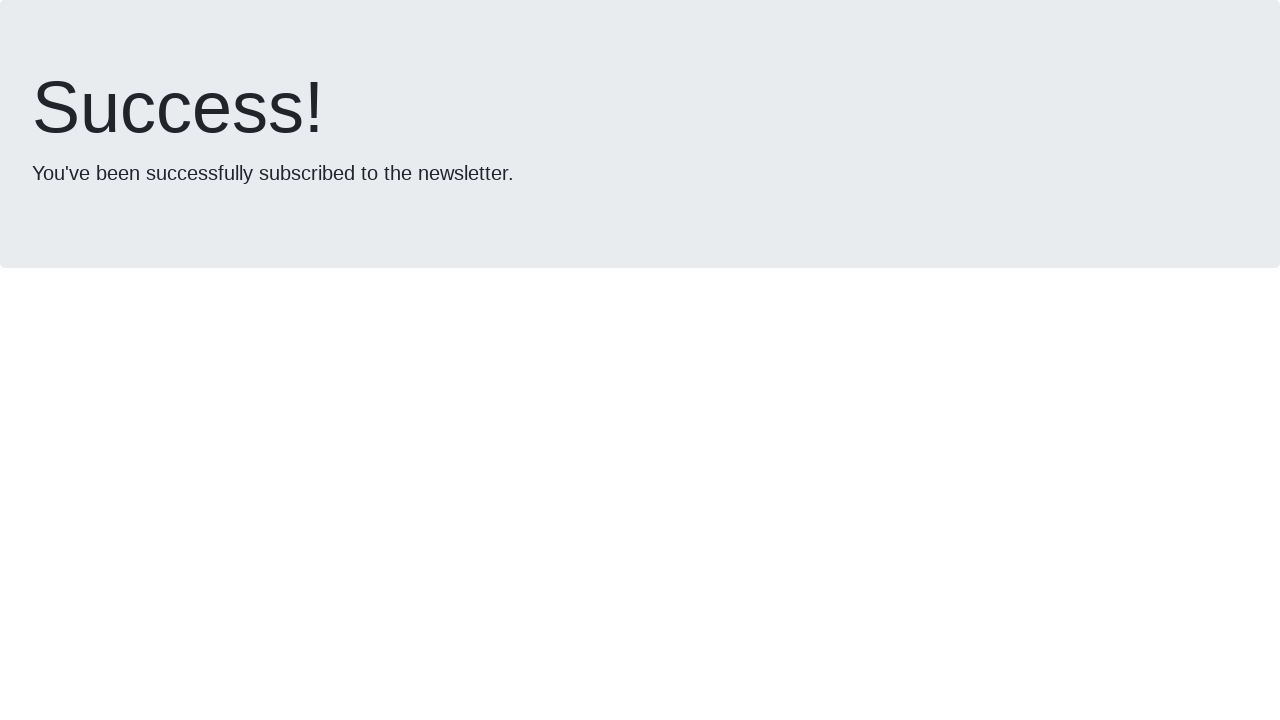